Verifies that the page title matches the expected OrangeHRM title

Starting URL: https://opensource-demo.orangehrmlive.com

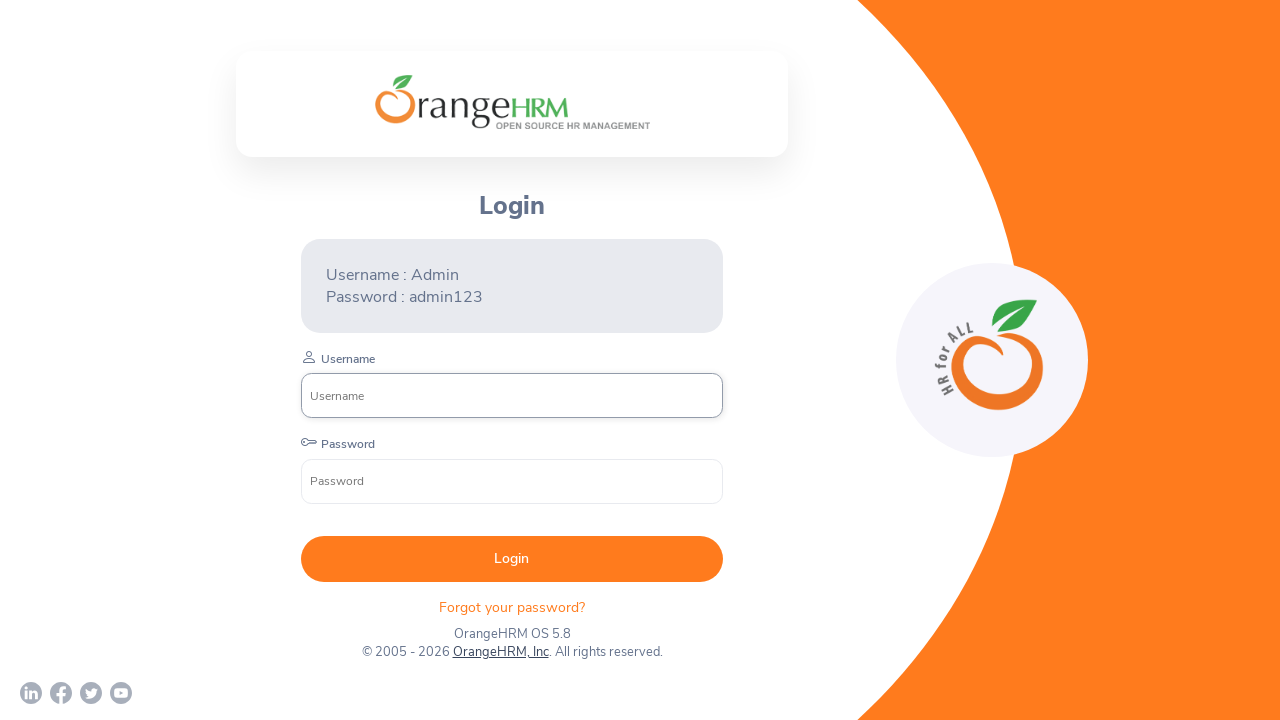

Retrieved page title
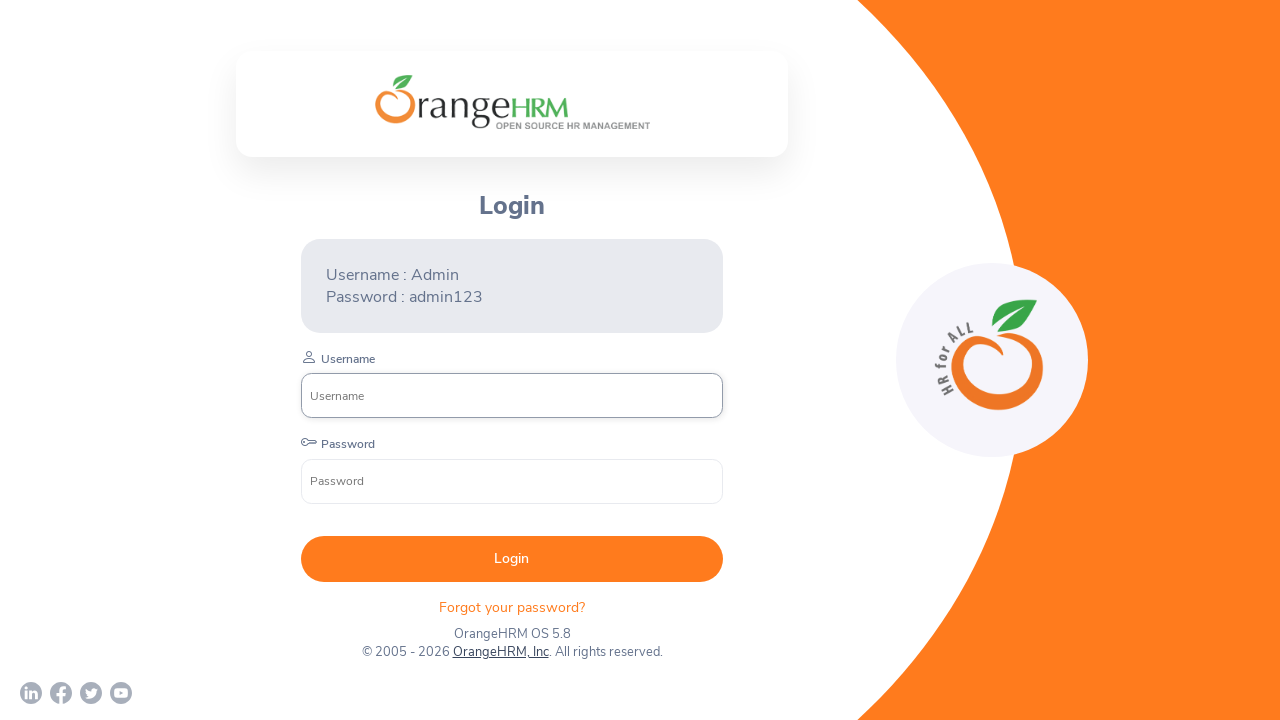

Verified page title matches expected 'OrangeHRM'
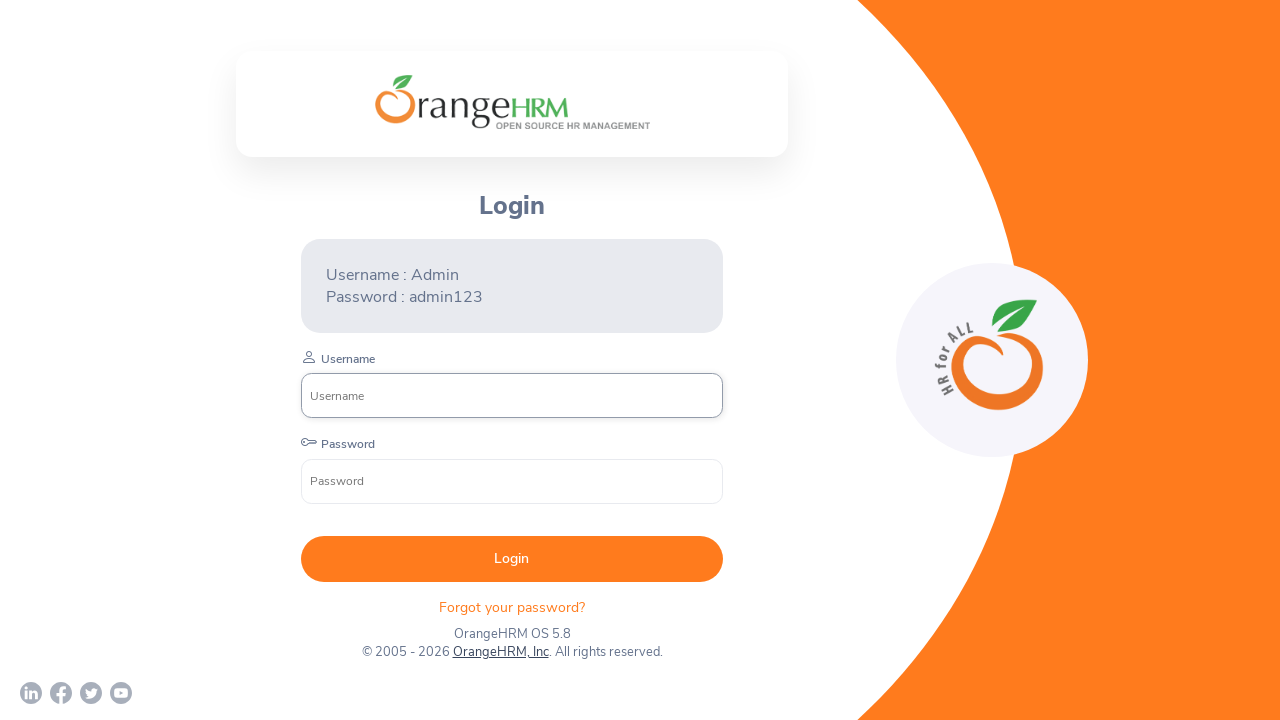

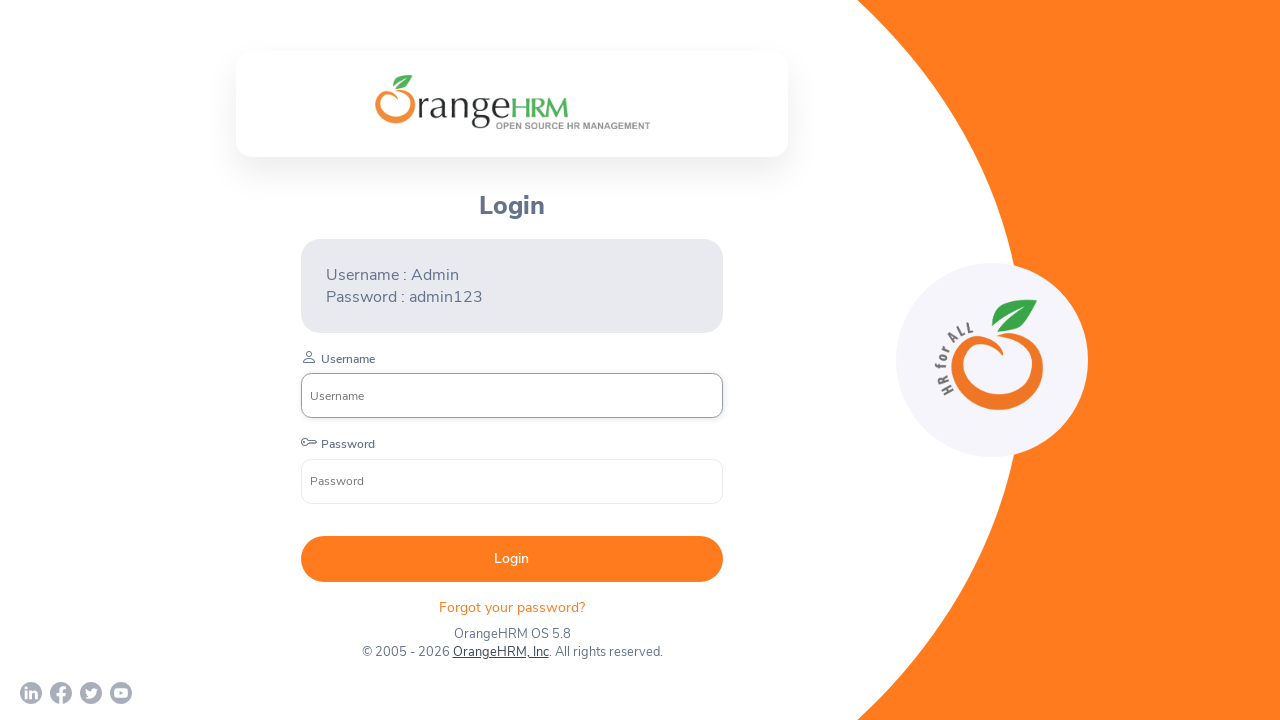